Tests hover functionality by moving mouse over figure elements to reveal hidden content, then clicking on a user profile link that appears on hover.

Starting URL: http://the-internet.herokuapp.com/hovers

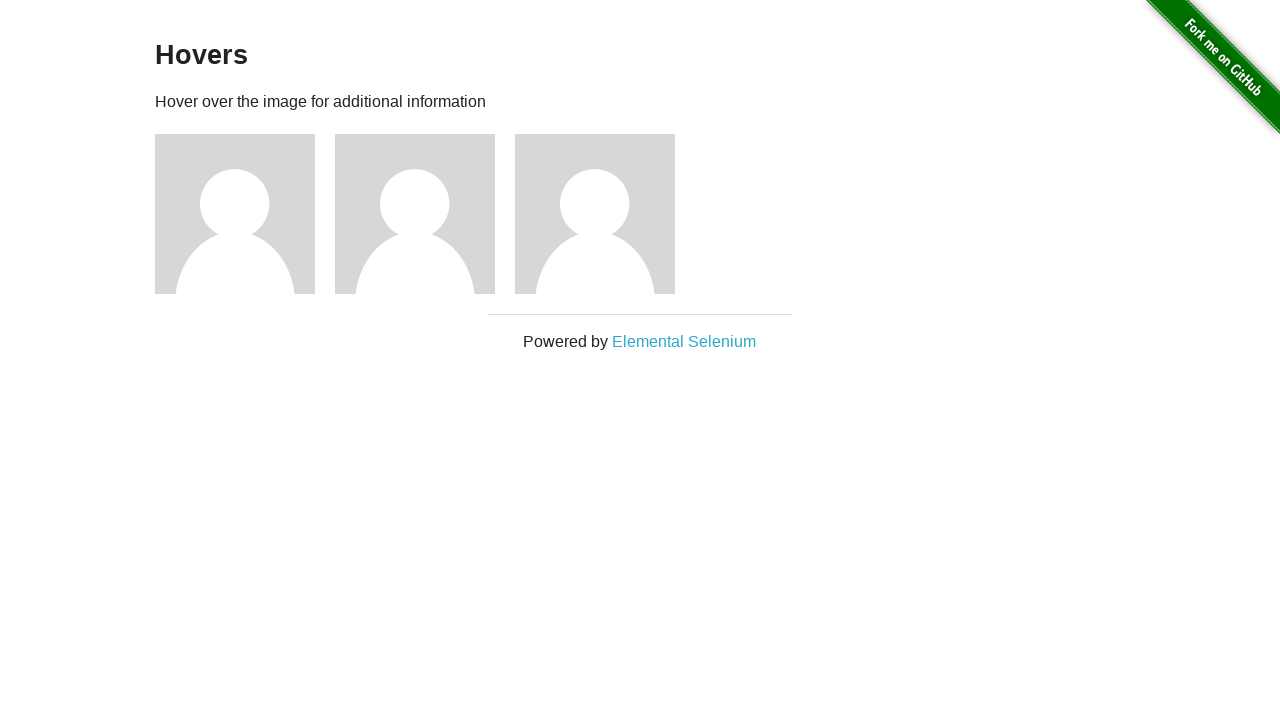

Waited for figure elements to be visible
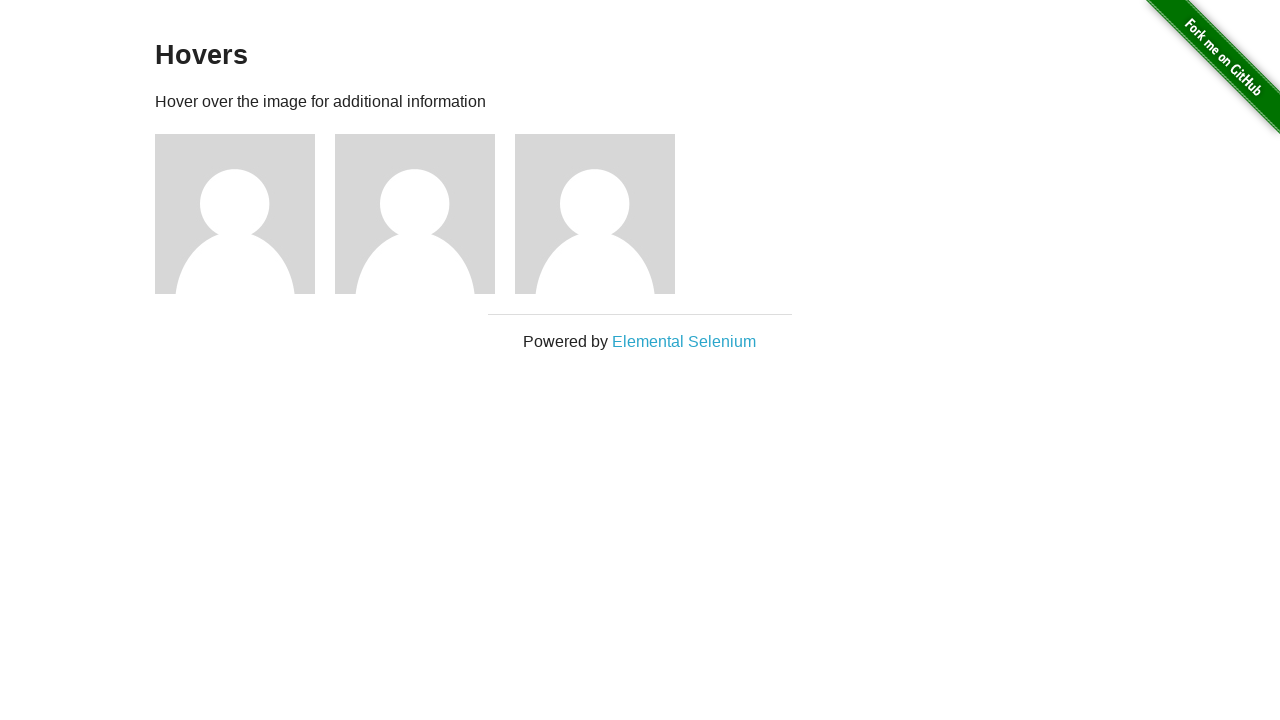

Located all figure elements
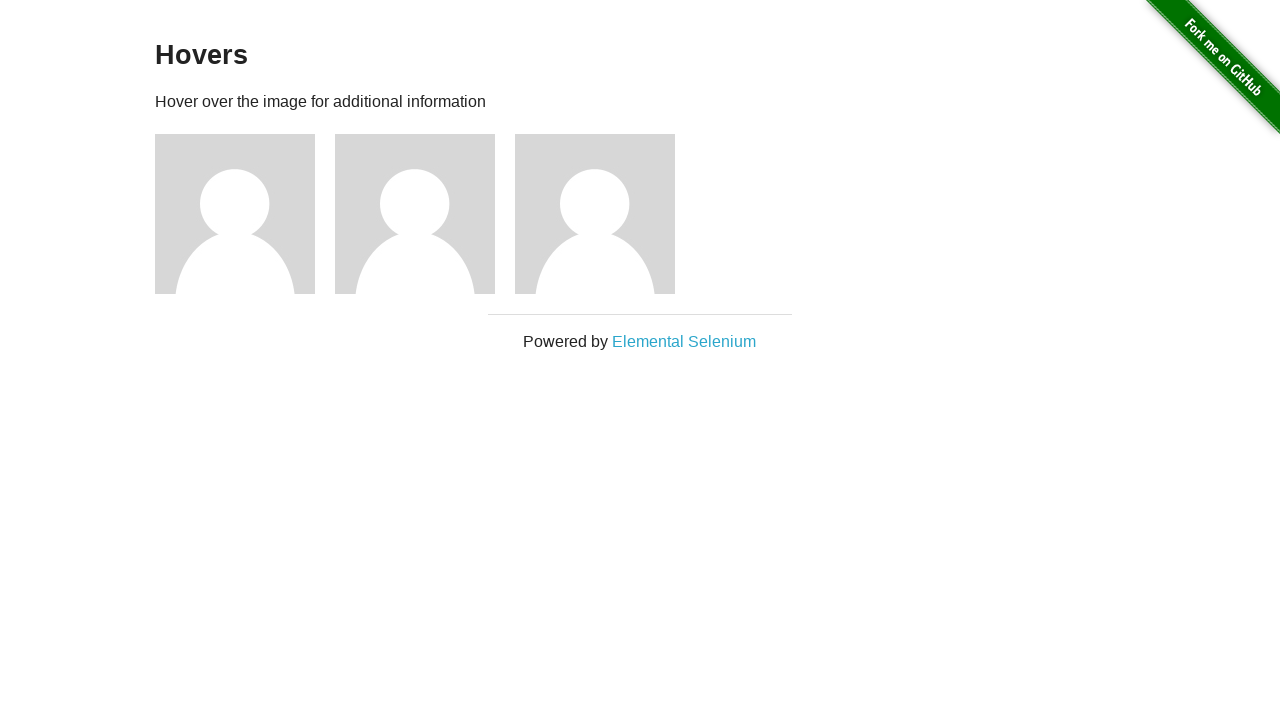

Hovered over the first figure element to reveal hidden content at (245, 214) on .figure >> nth=0
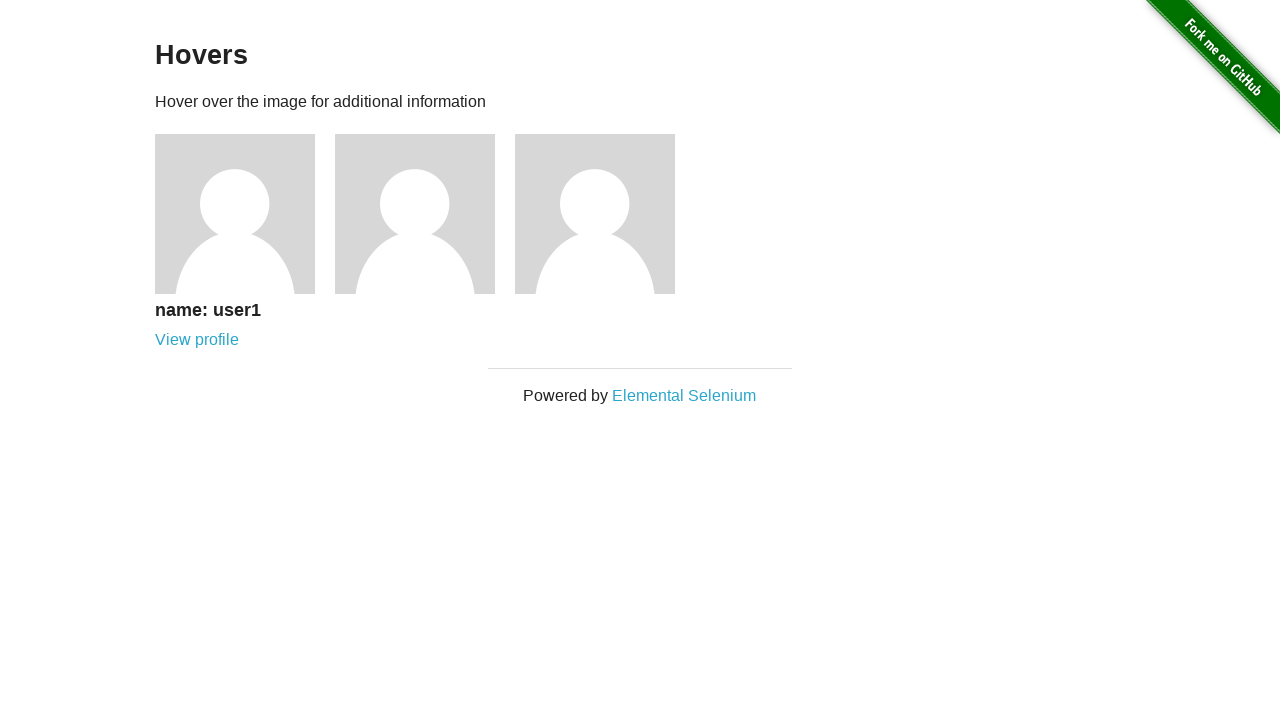

Waited for user profile link to appear on hover
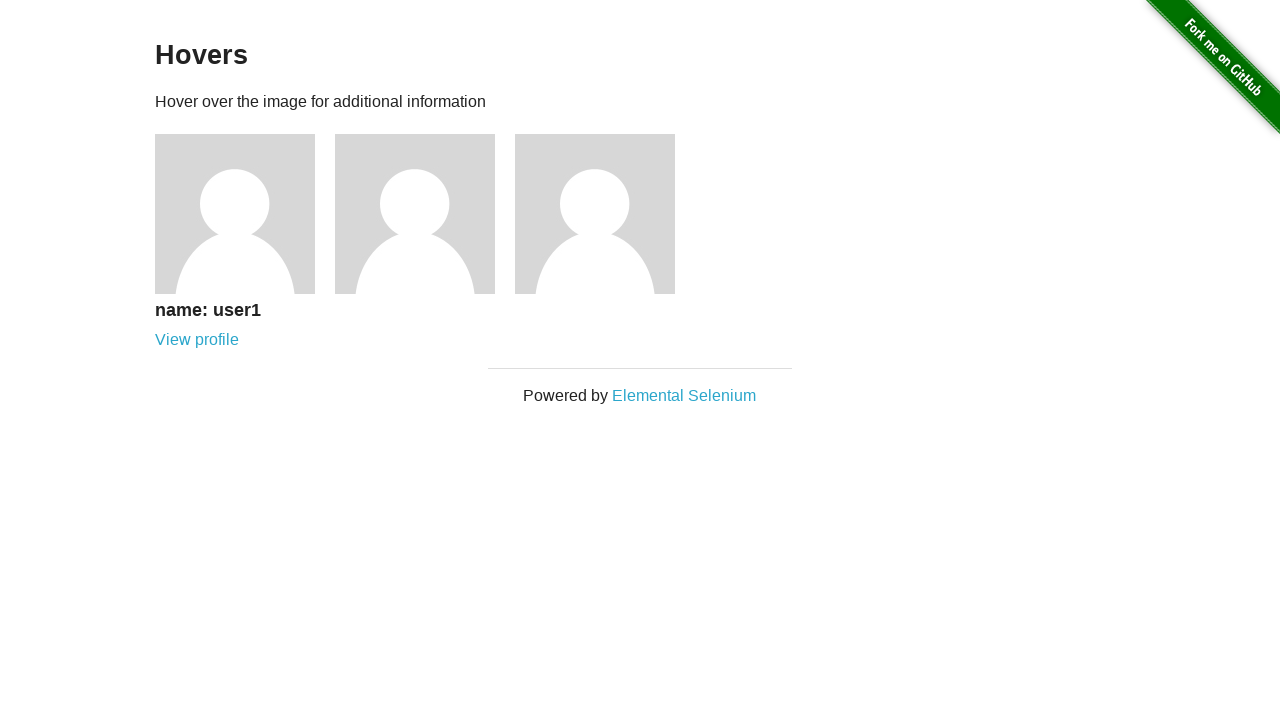

Clicked on user profile link at (197, 340) on [href='/users/1']
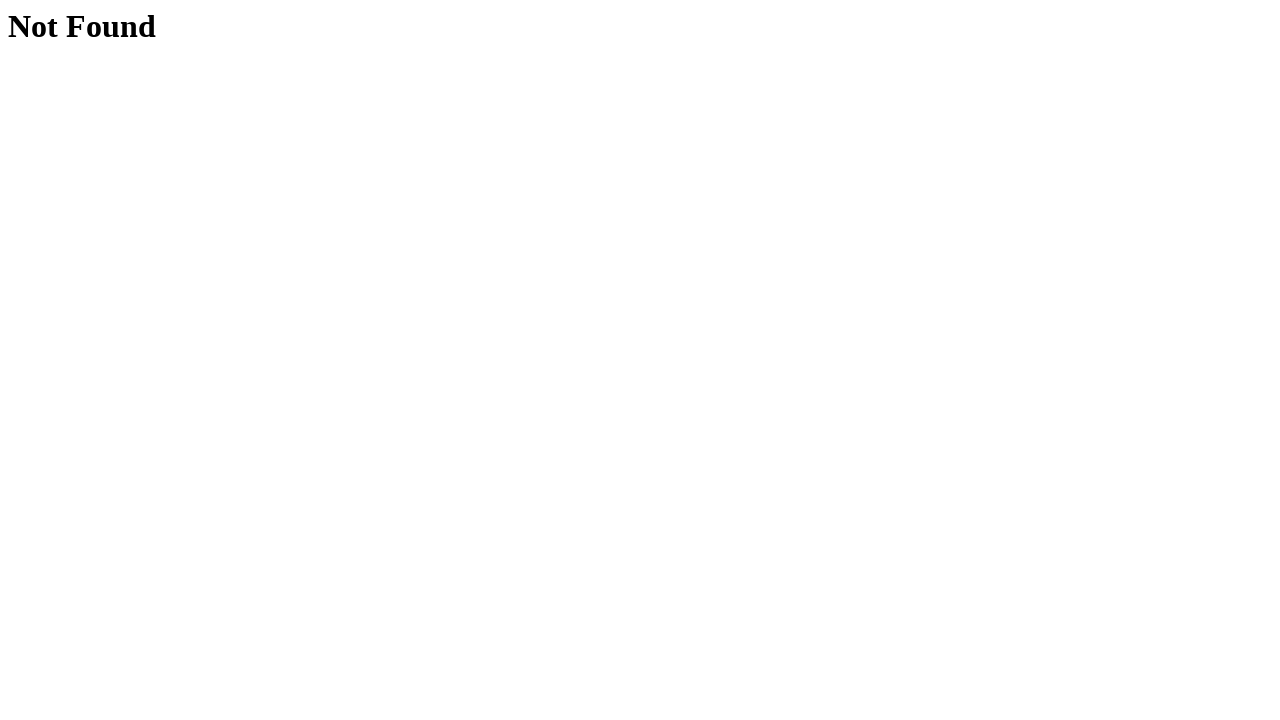

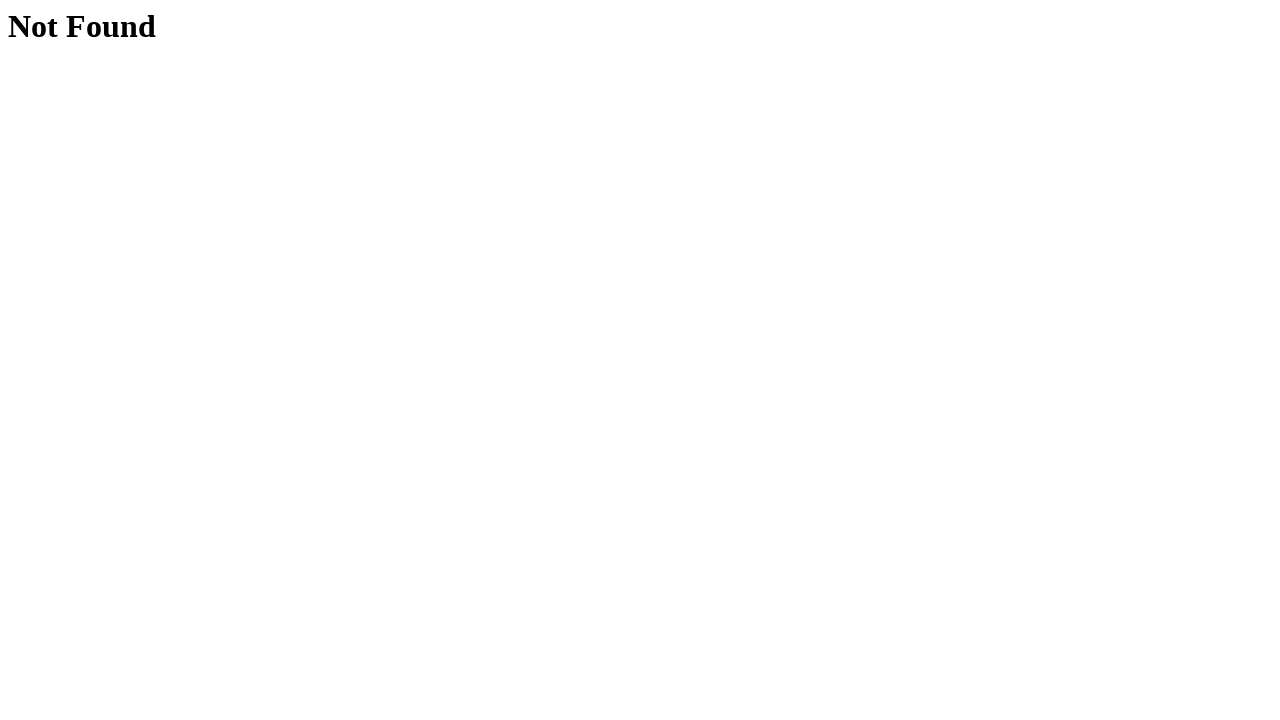